Tests table column sorting functionality by clicking on a column header twice and verifying the sort order

Starting URL: https://rahulshettyacademy.com/seleniumPractise/#/offers

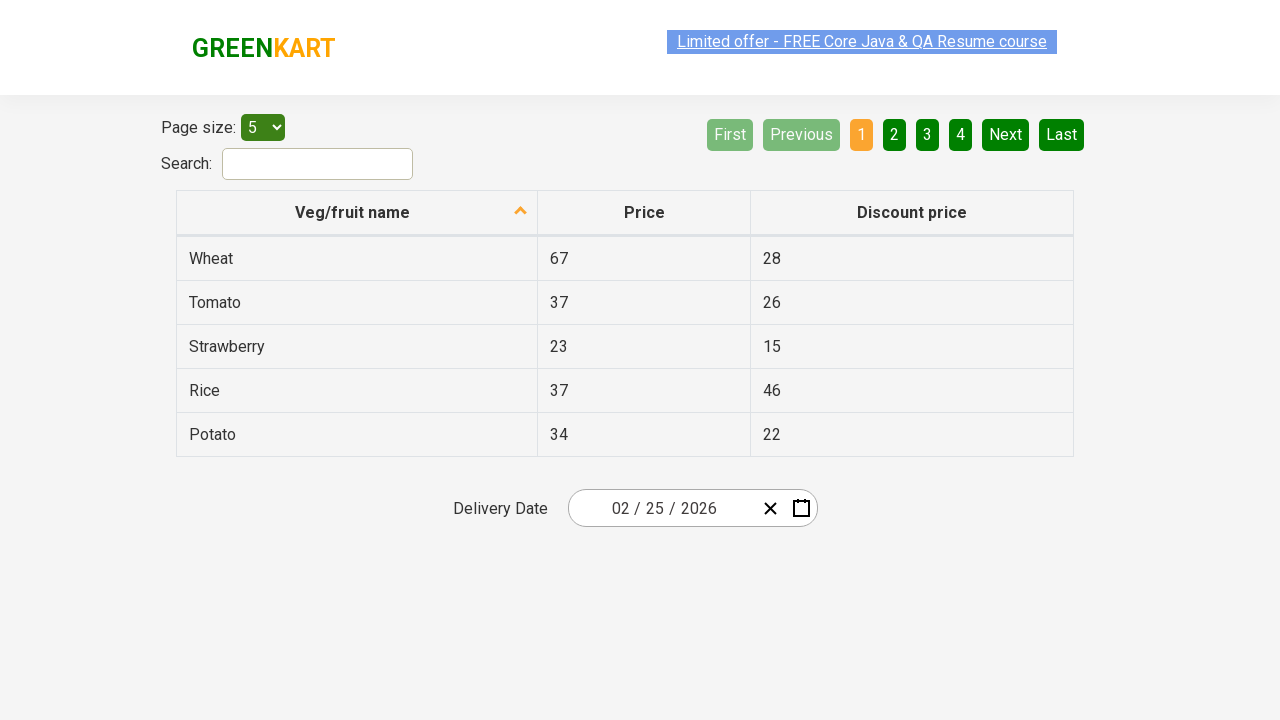

Clicked on second column header to sort at (644, 213) on xpath=//tr/th[2]
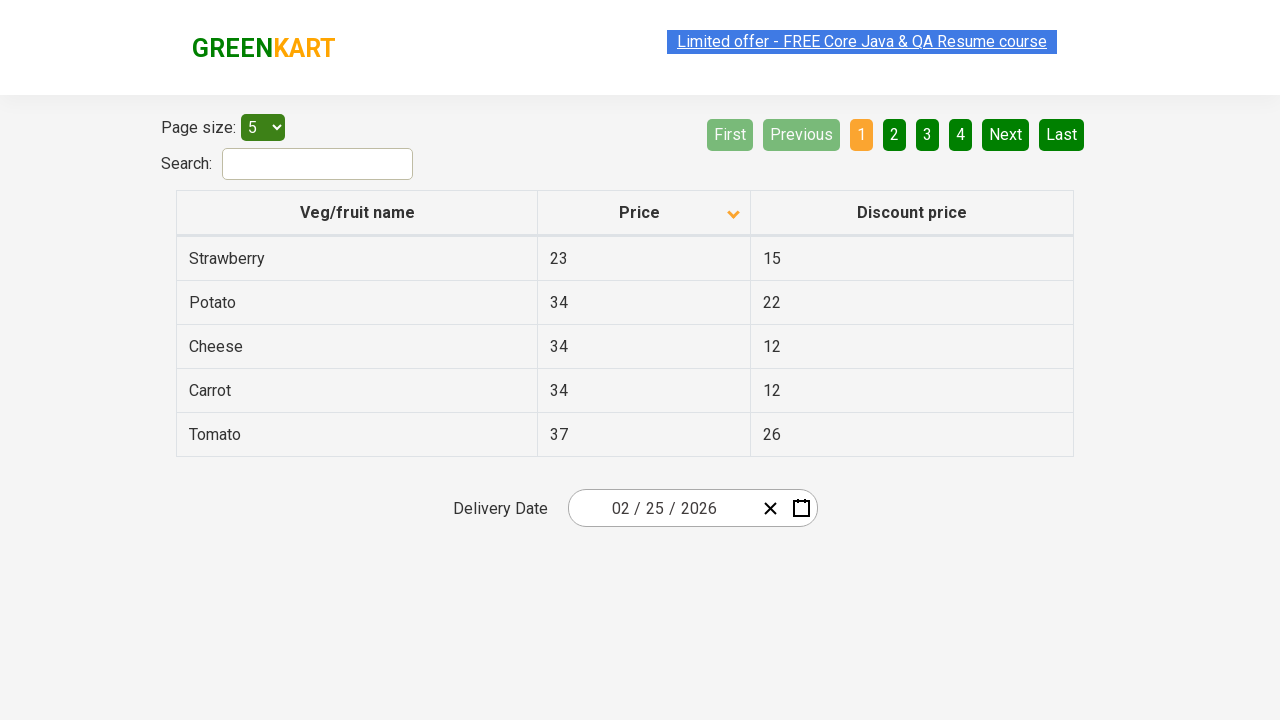

Clicked on second column header again to reverse sort at (644, 213) on xpath=//tr/th[2]
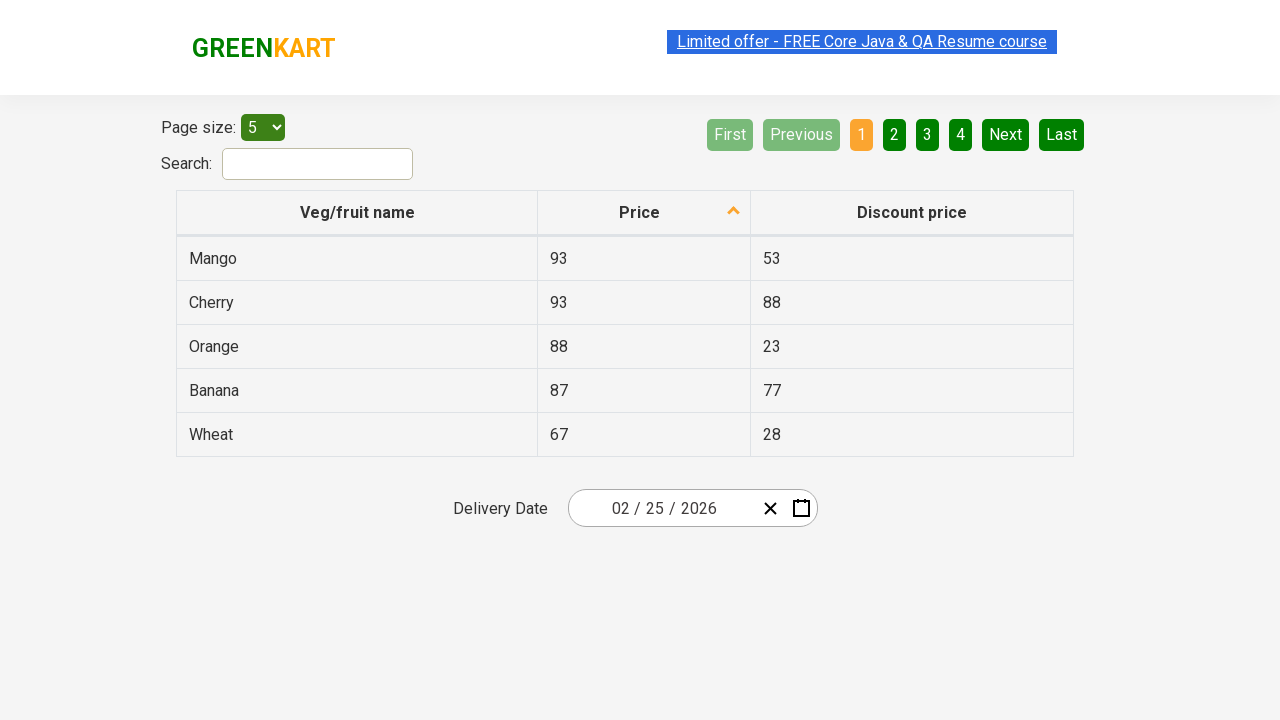

Waited for table to be sorted
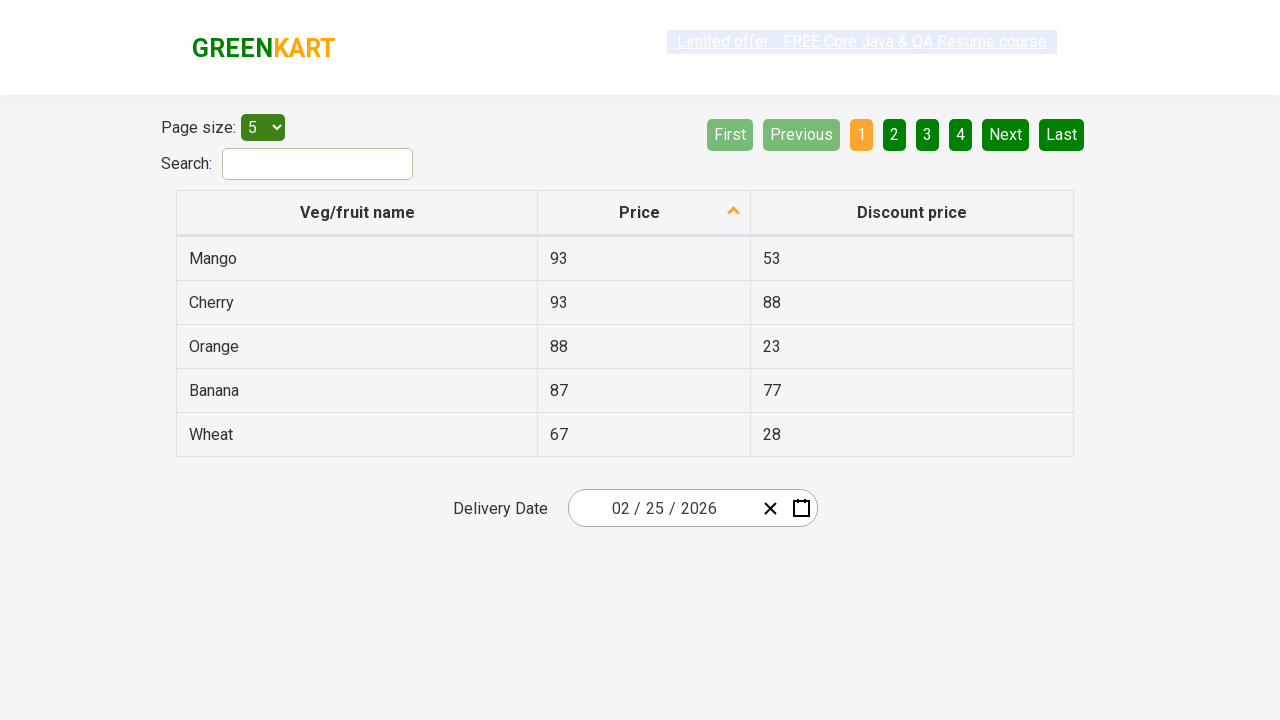

Retrieved all elements from second column
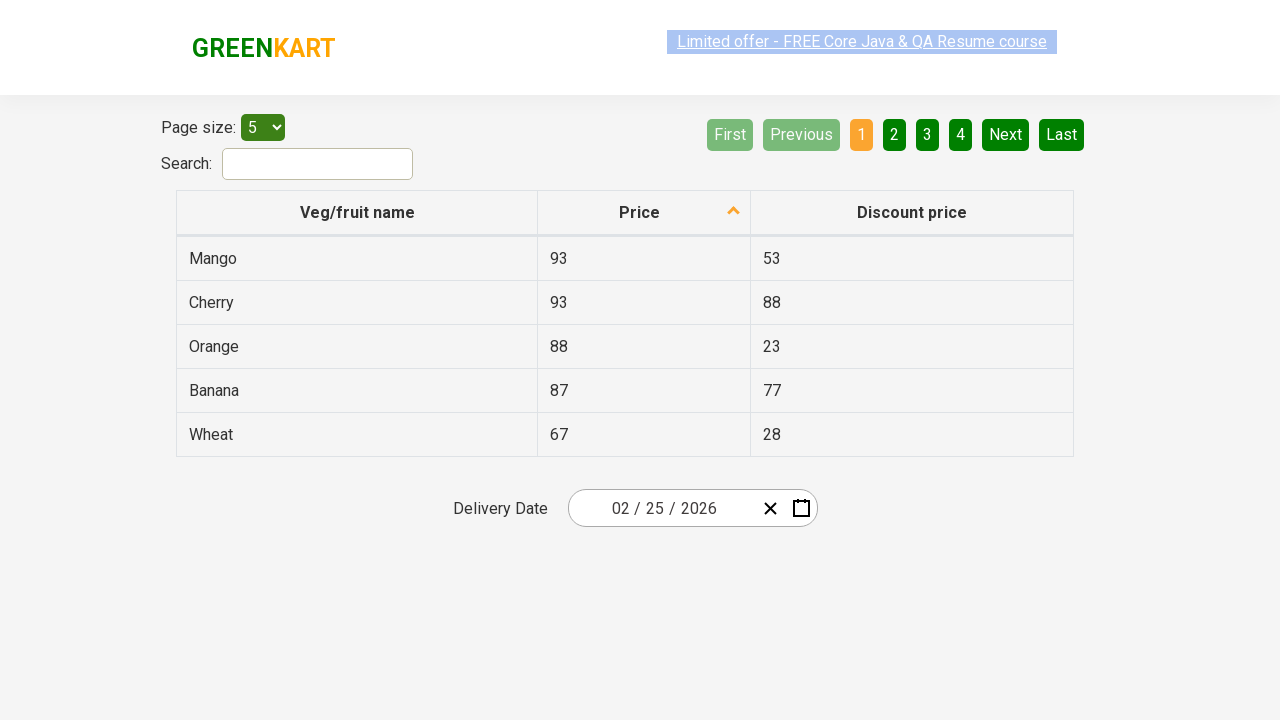

Verified that column contains data elements
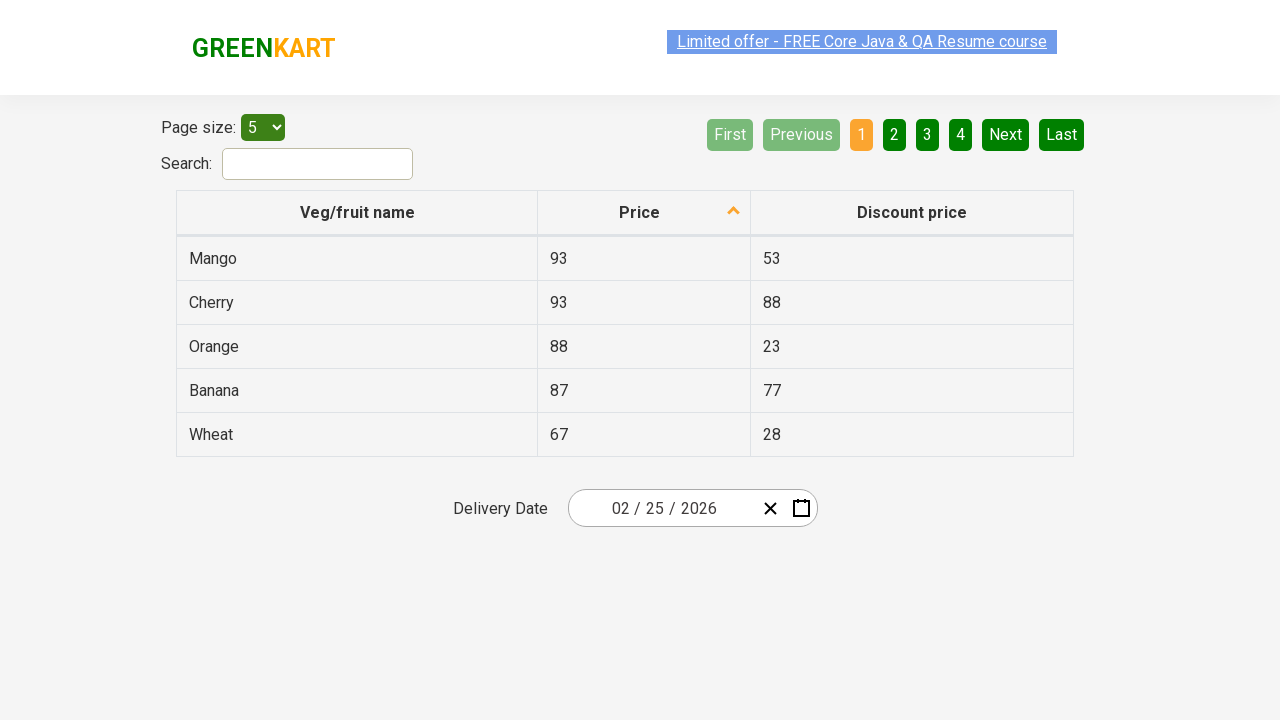

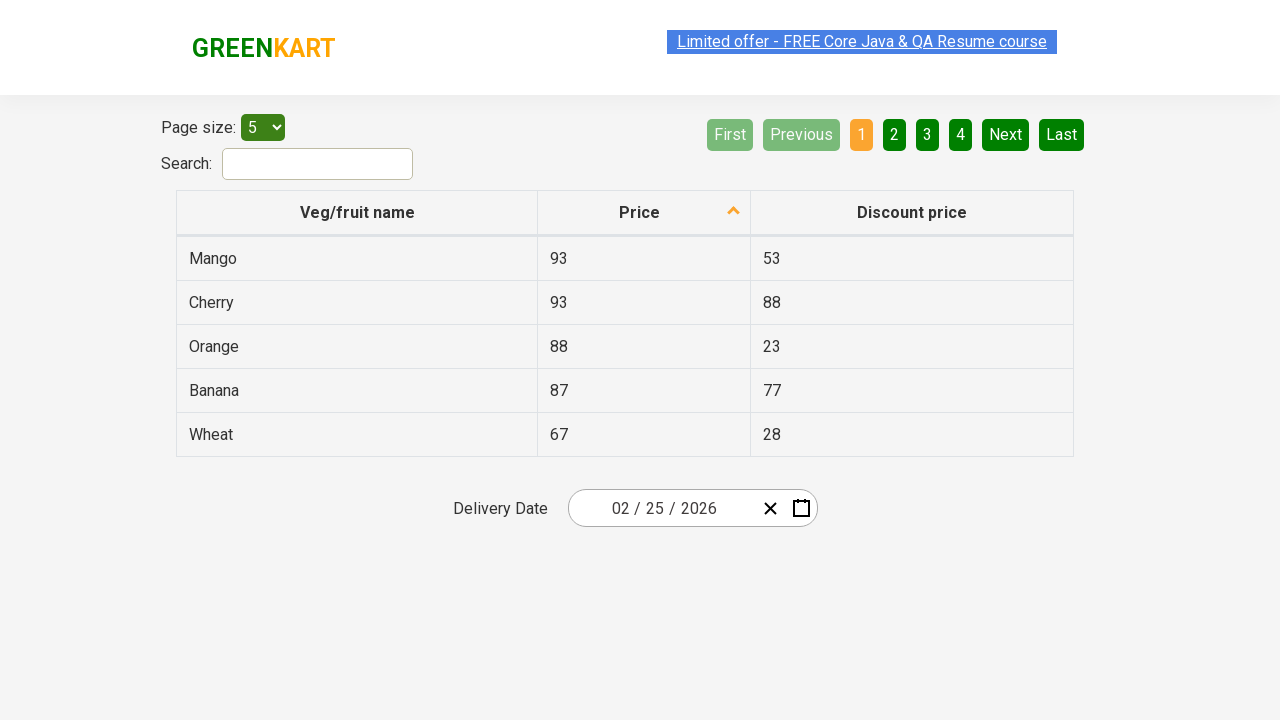